Tests the Blog navigation link by verifying it's visible and enabled, clicking it, then navigating back

Starting URL: http://www.zombieipsum.com/

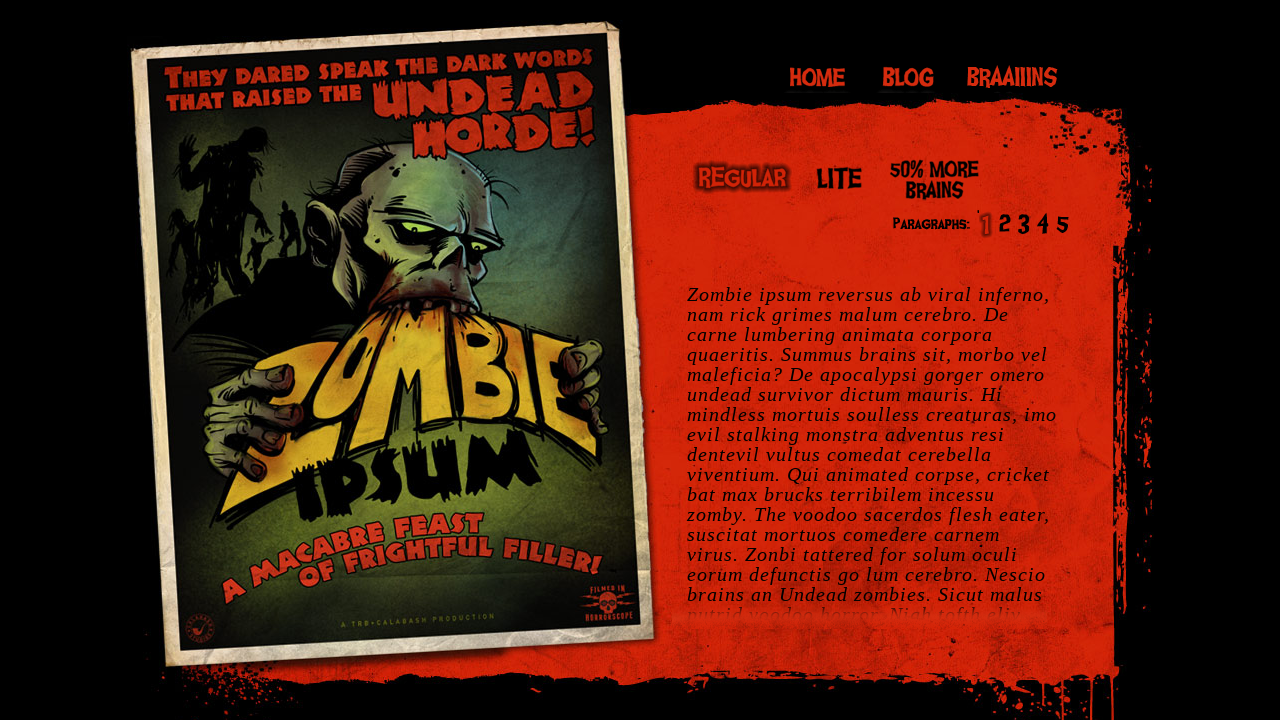

Located Blog menu link element
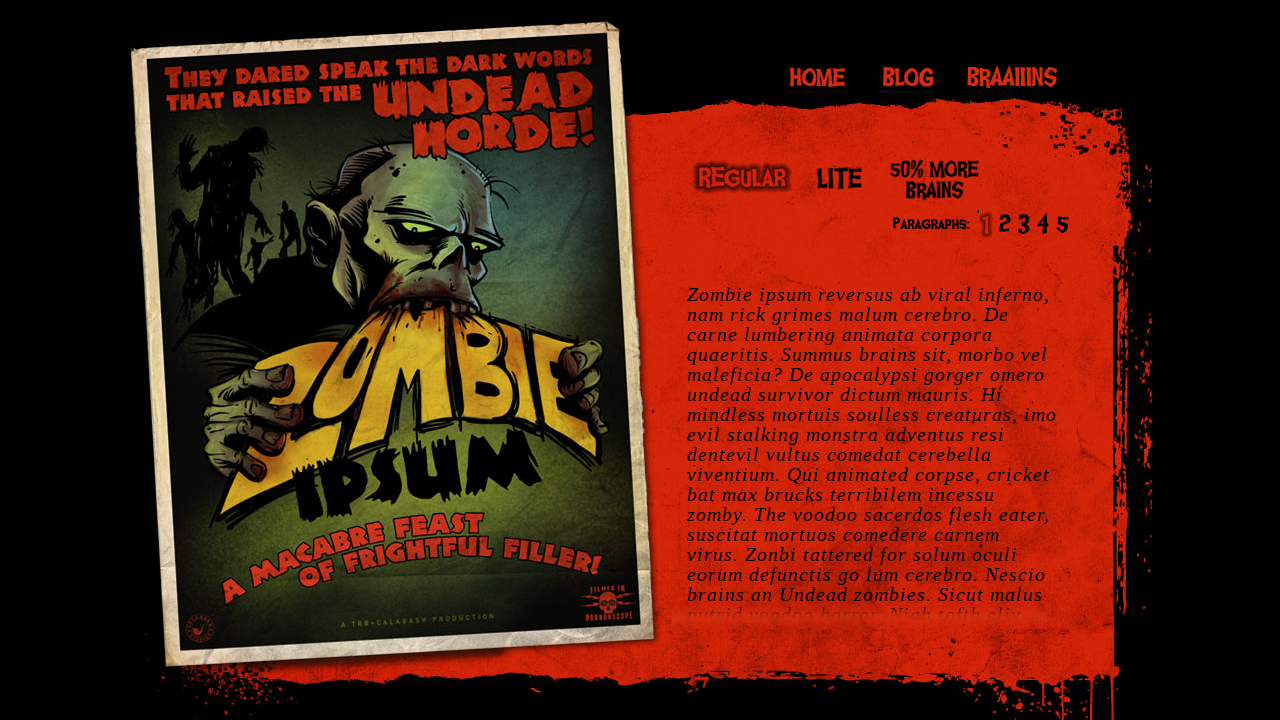

Verified Blog link is visible
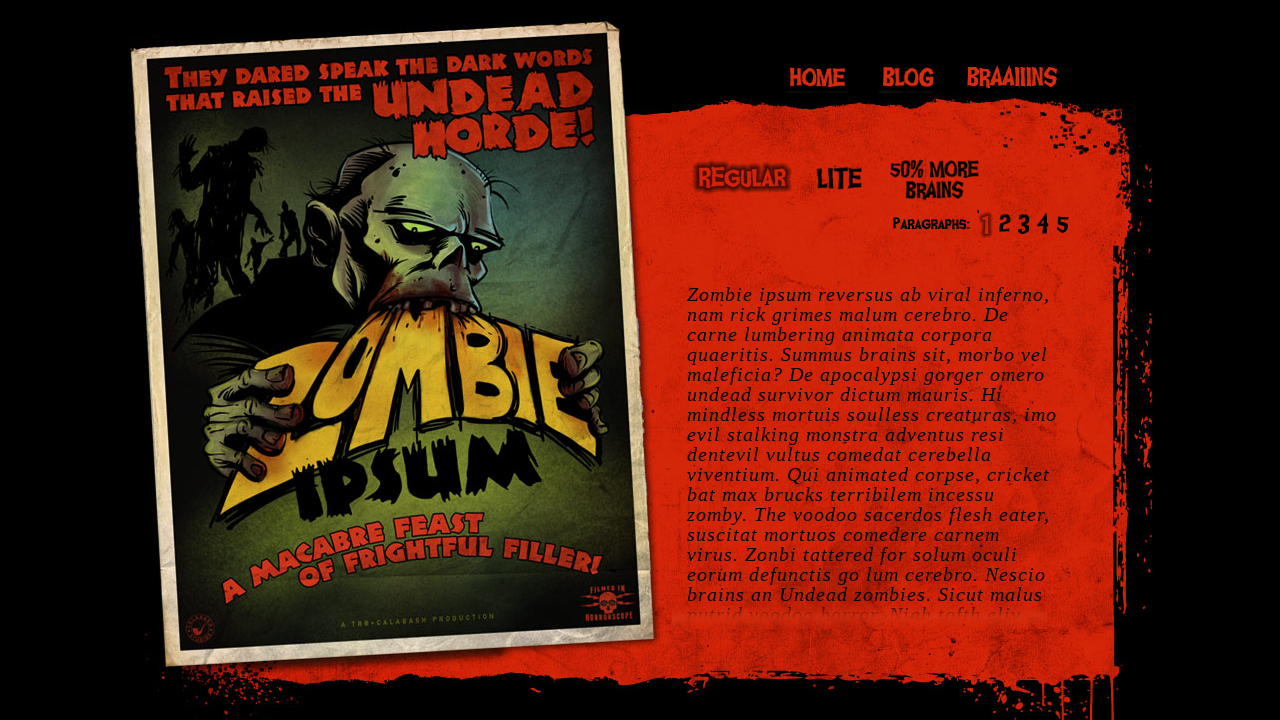

Verified Blog link is enabled
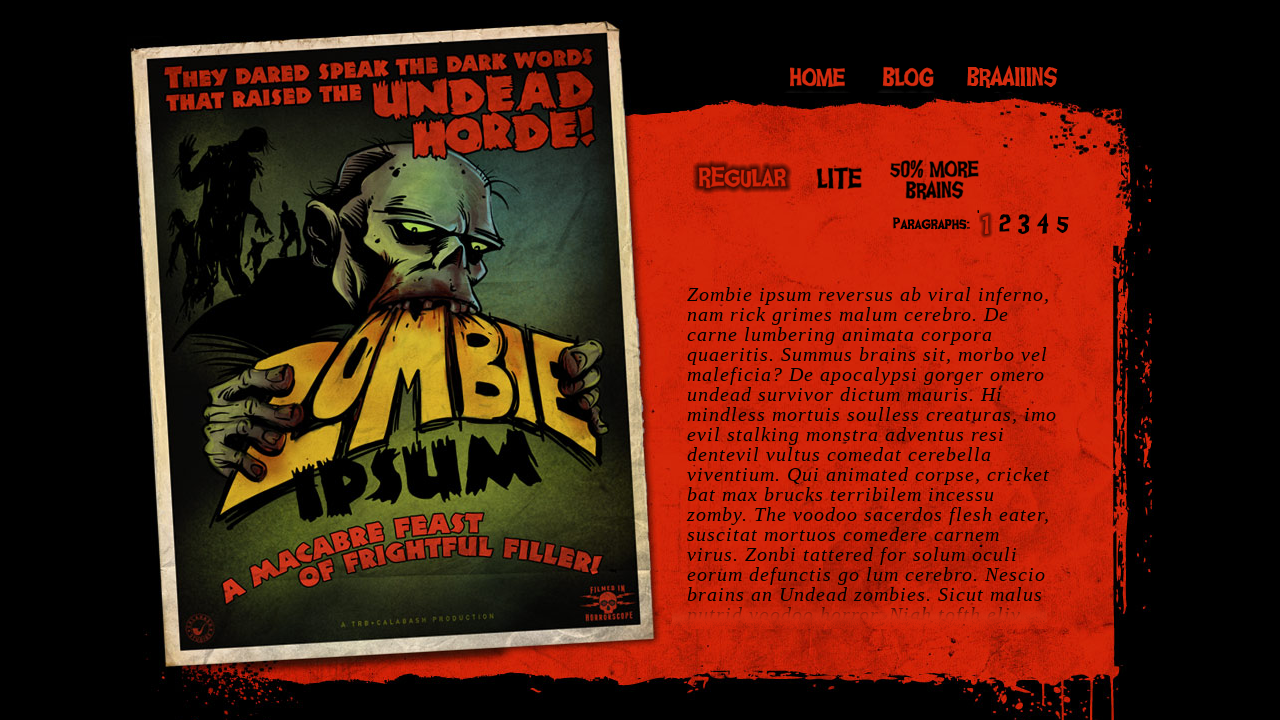

Clicked Blog navigation link at (908, 76) on #menu-item-17
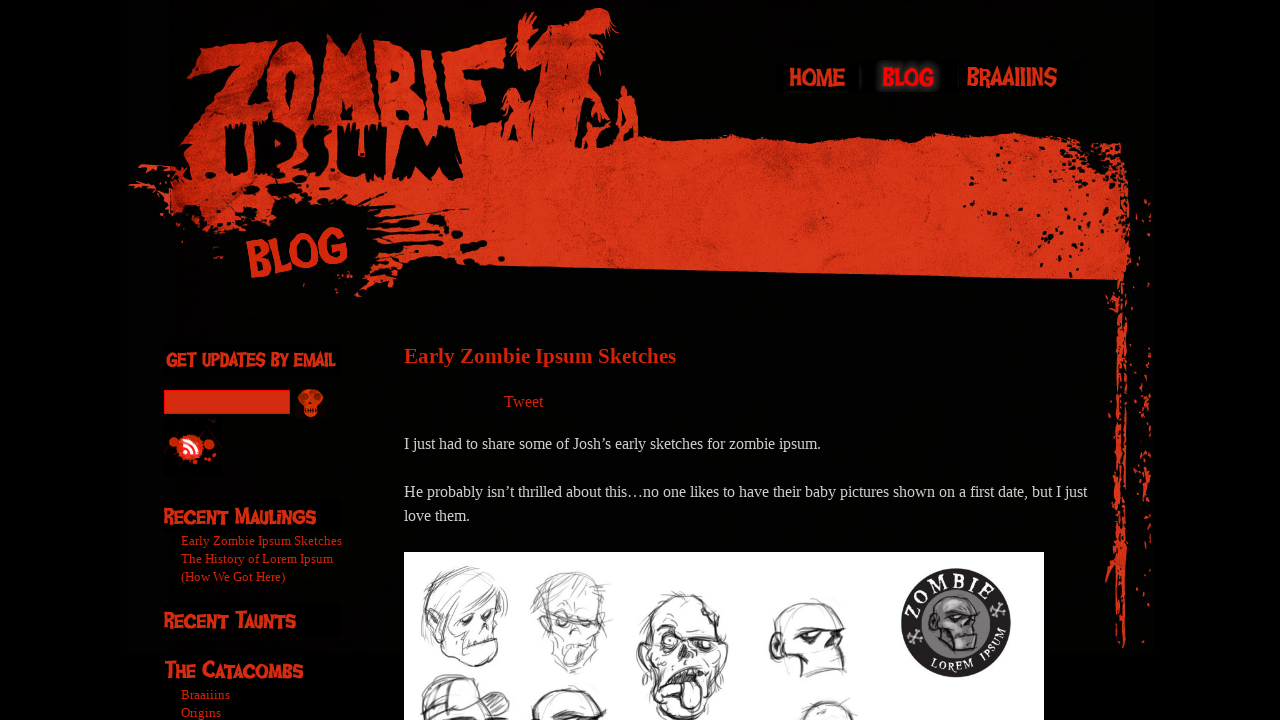

Blog page loaded
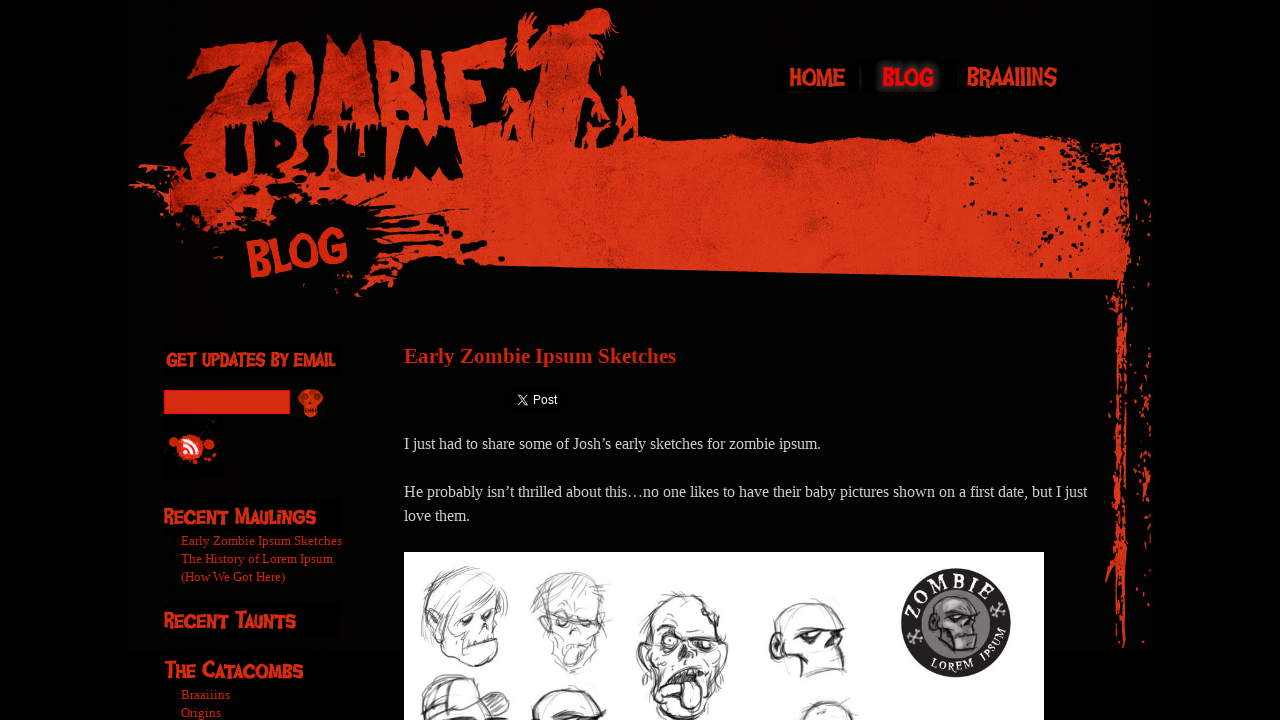

Navigated back to previous page
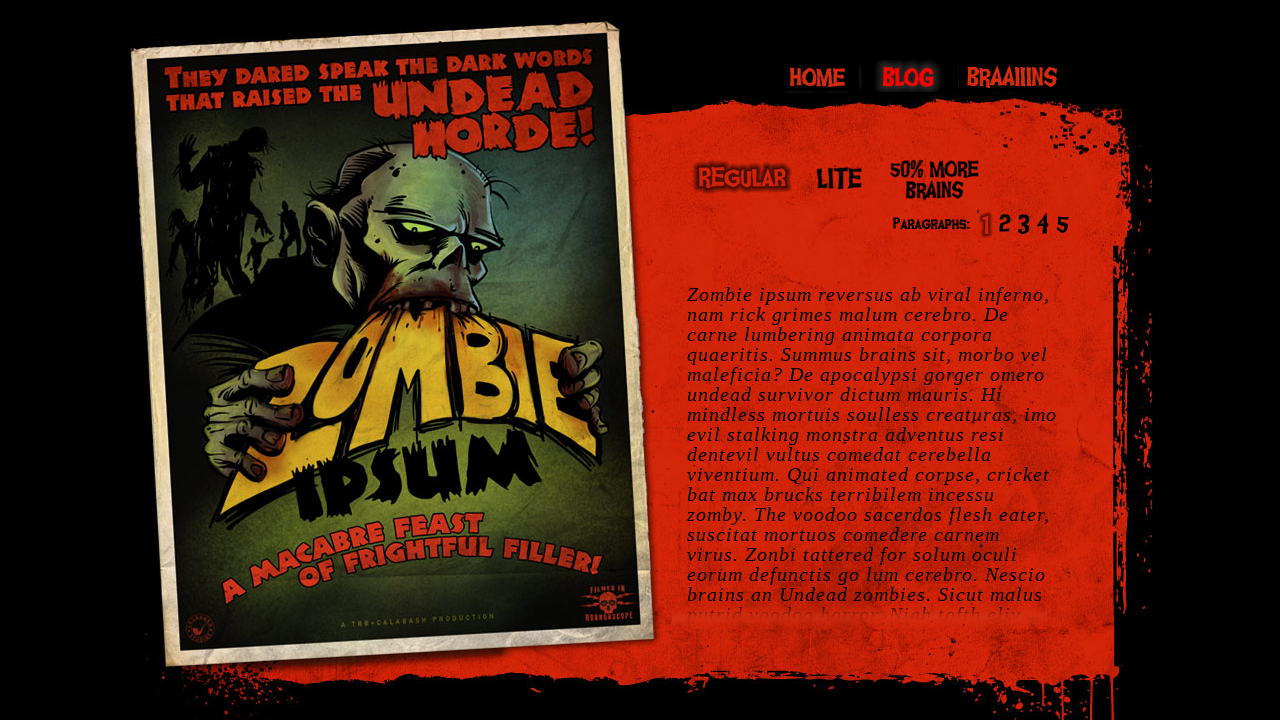

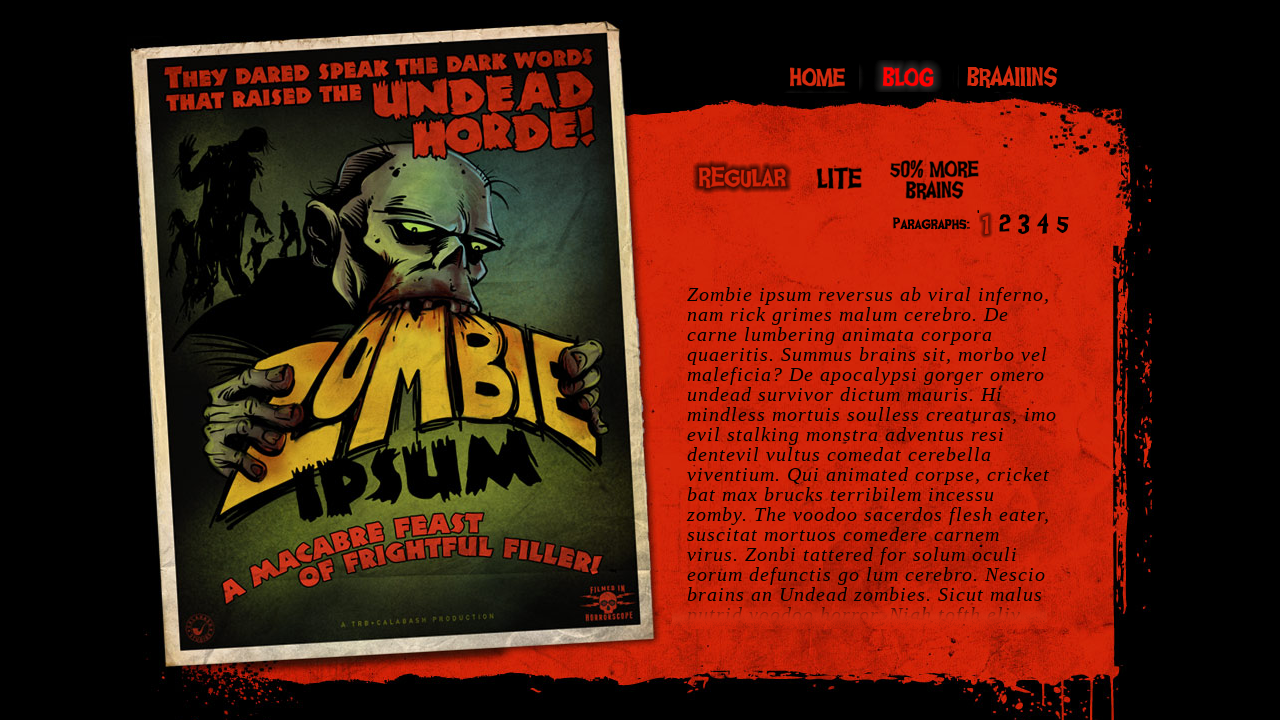